Tests date picker functionality by entering a date in the date field

Starting URL: https://formy-project.herokuapp.com/datepicker

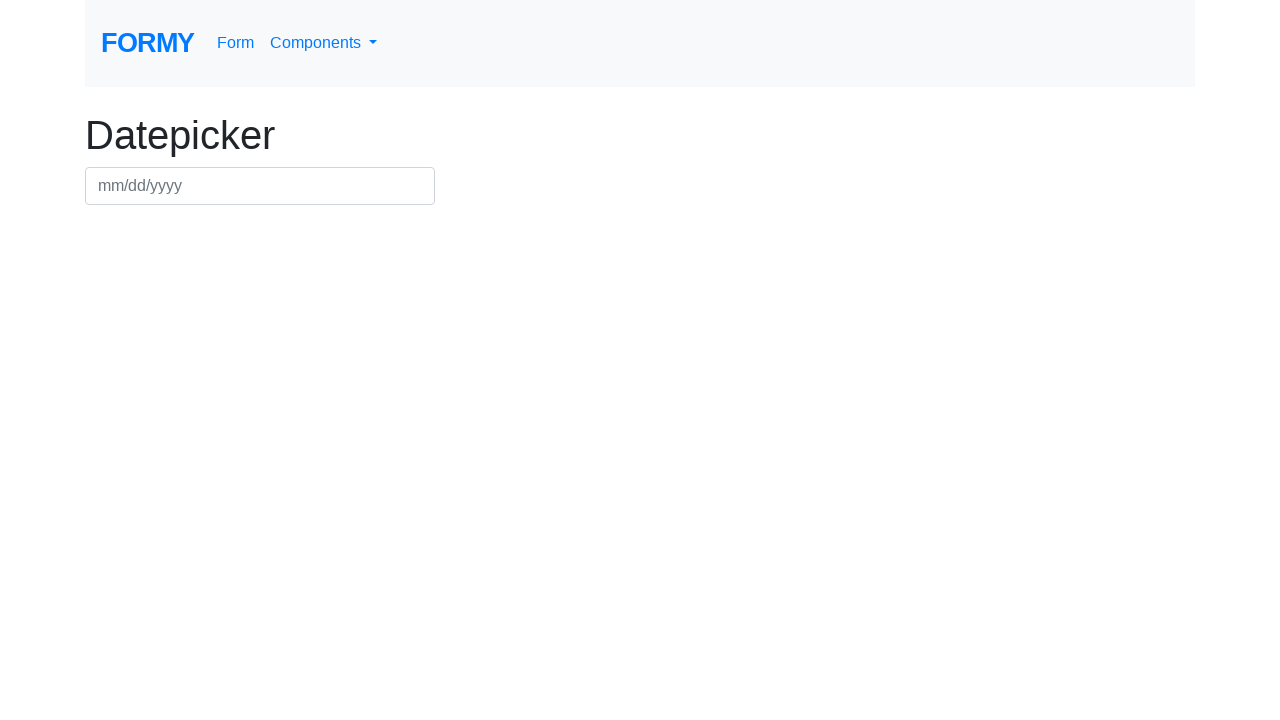

Filled date picker field with '06/20/2024' on #datepicker
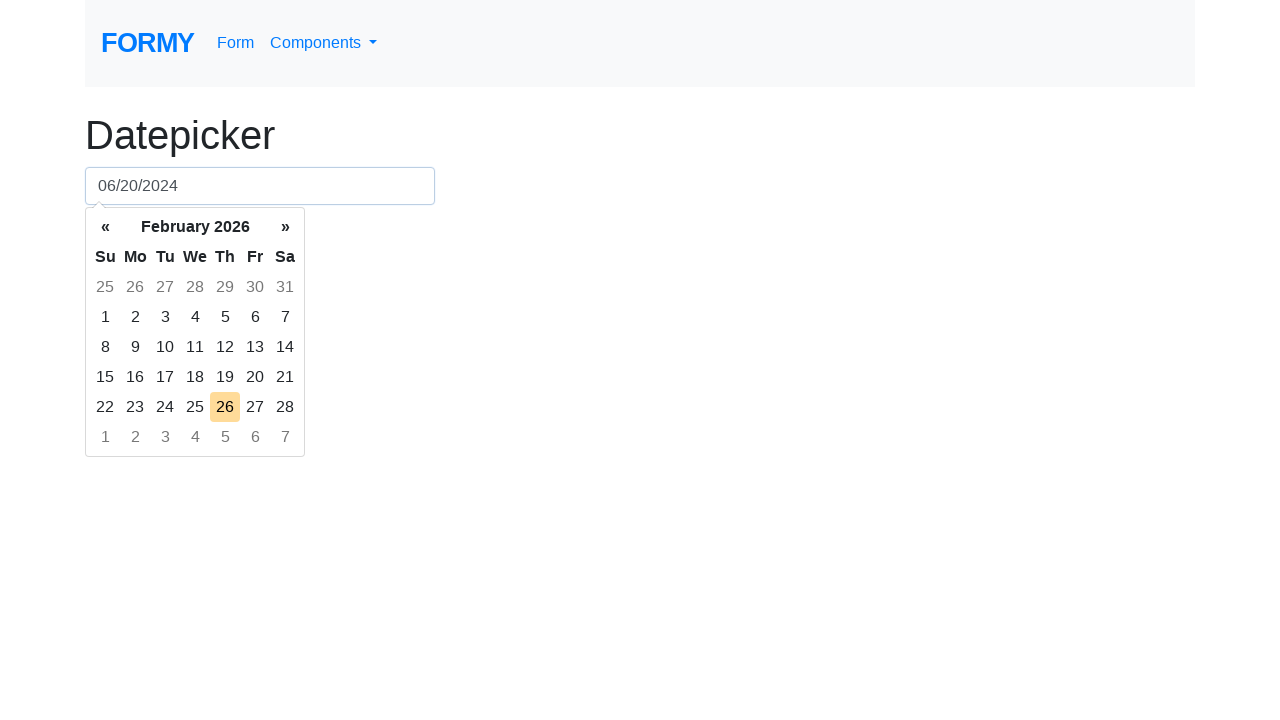

Pressed Enter to confirm date selection on #datepicker
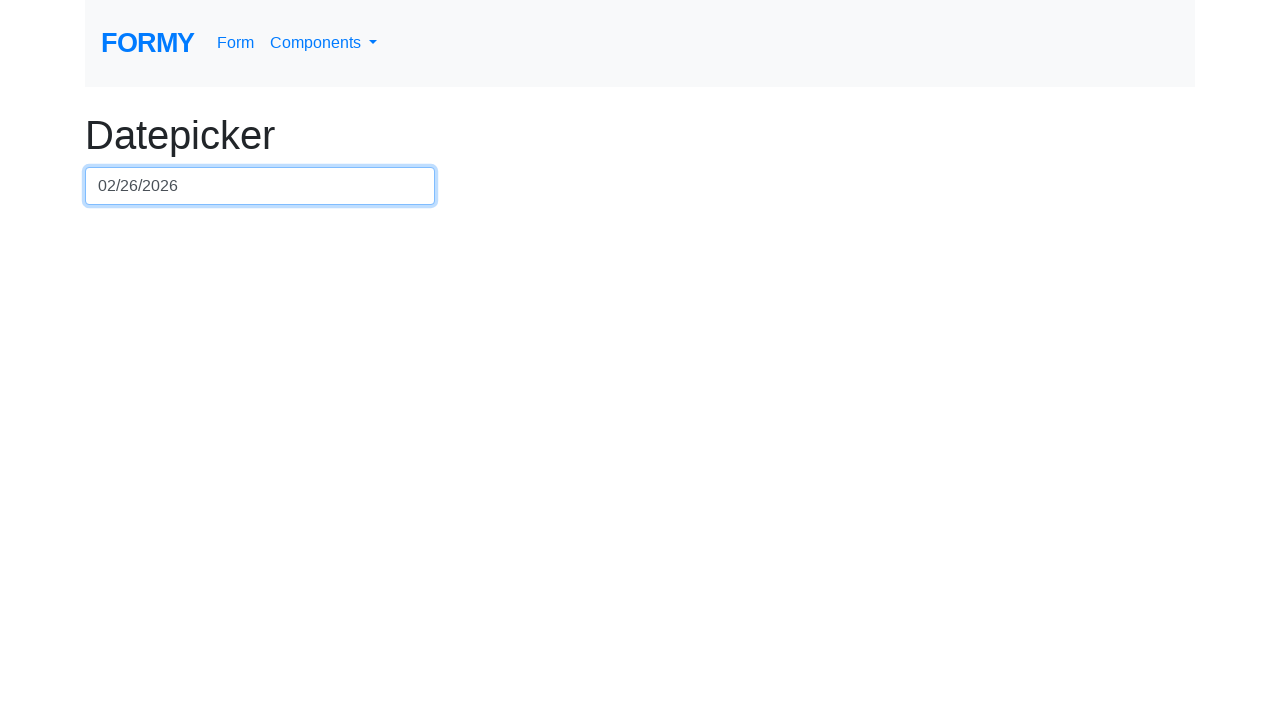

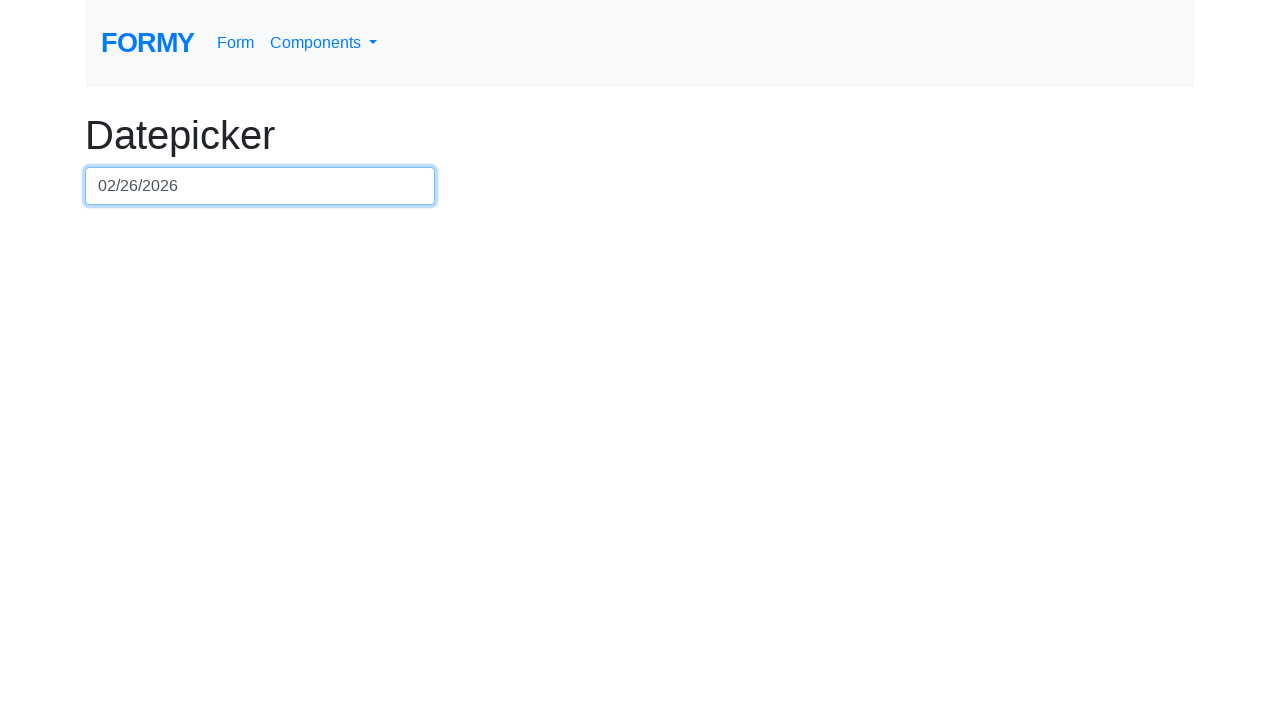